Tests the disappearing elements page by navigating to it and interacting with various buttons, verifying they can be accessed and navigating back through the browser history

Starting URL: https://the-internet.herokuapp.com/

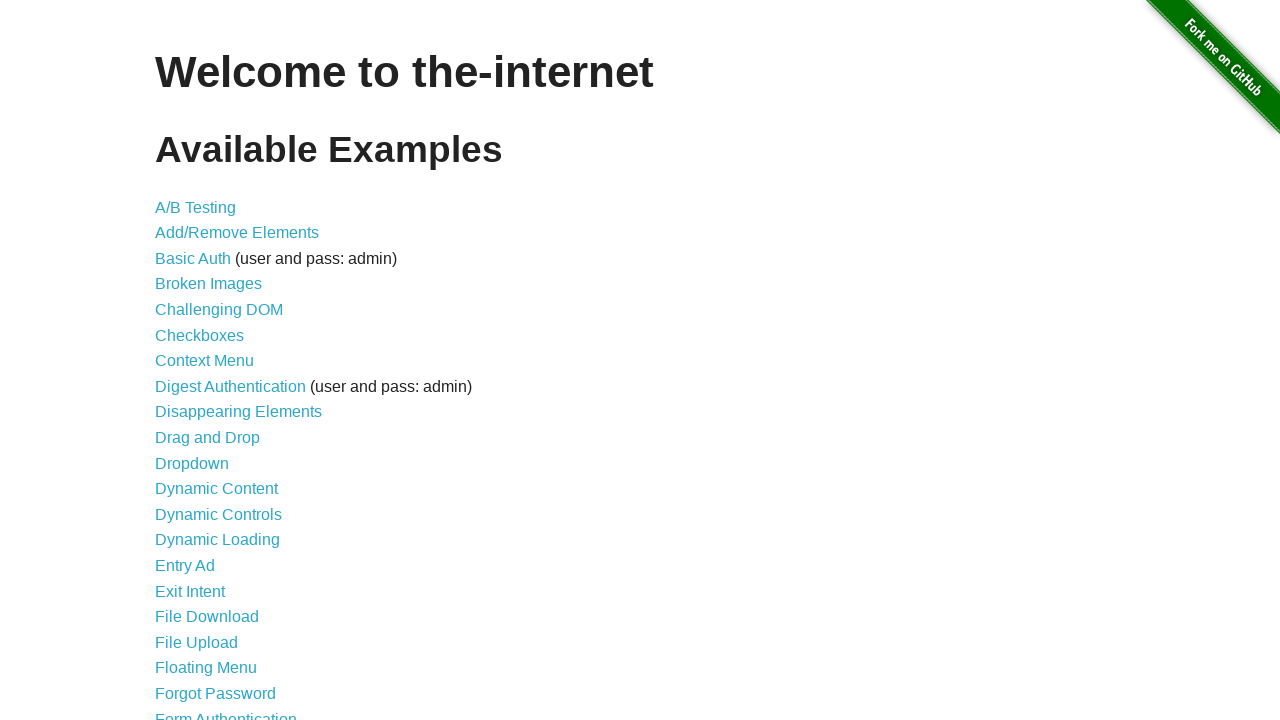

Clicked on Disappearing Elements link at (238, 412) on #content > ul > li:nth-child(9) > a
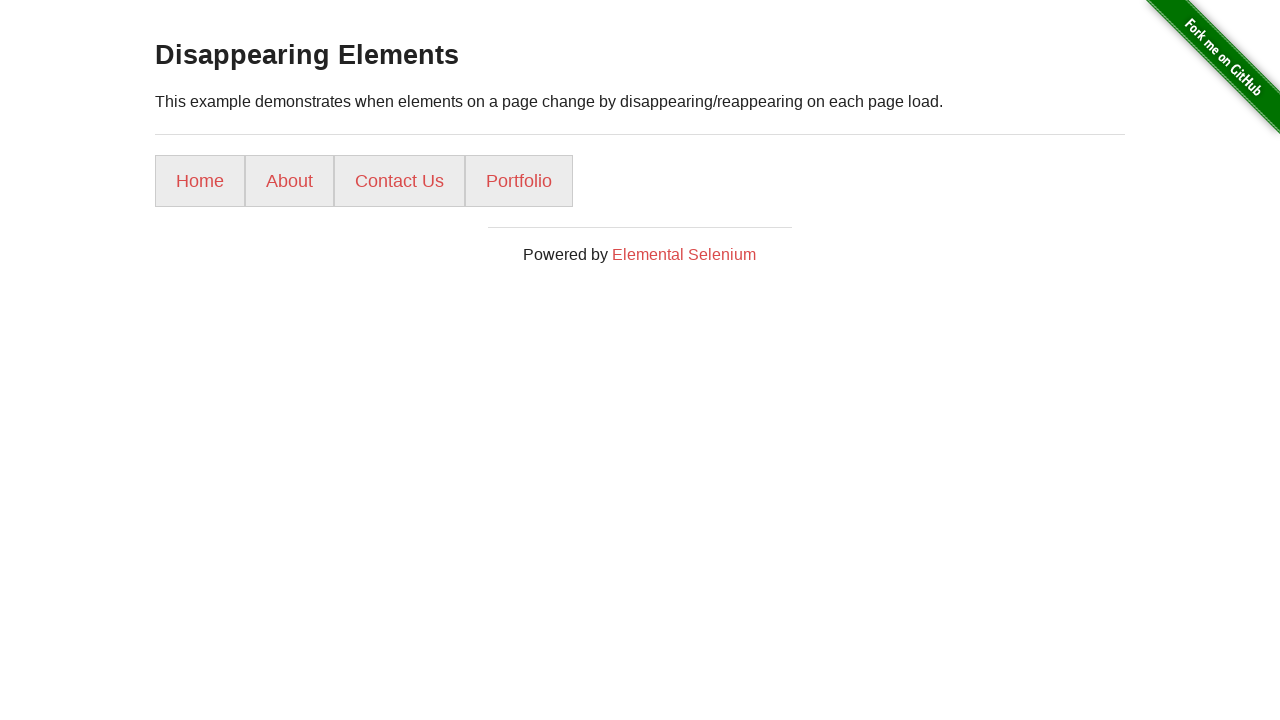

Clicked first button/link on disappearing elements page at (200, 181) on #content > div > ul > li:nth-child(1) > a
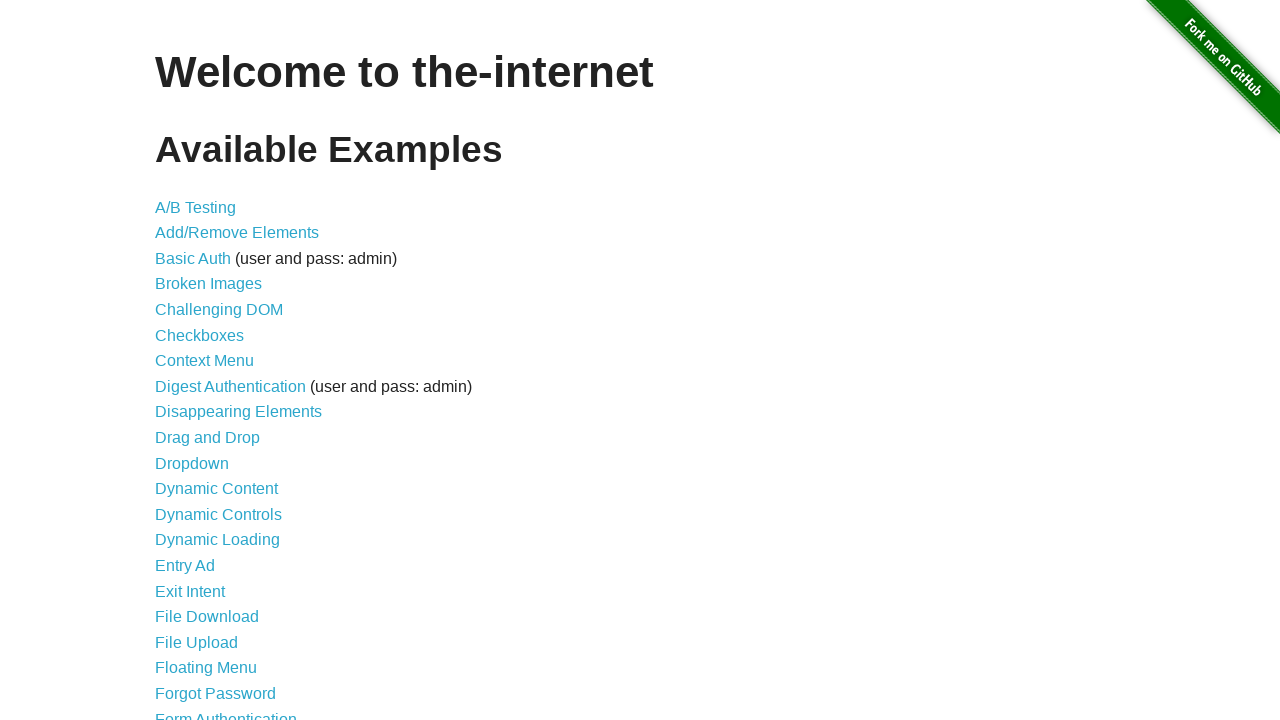

Clicked on Disappearing Elements link again at (238, 412) on #content > ul > li:nth-child(9) > a
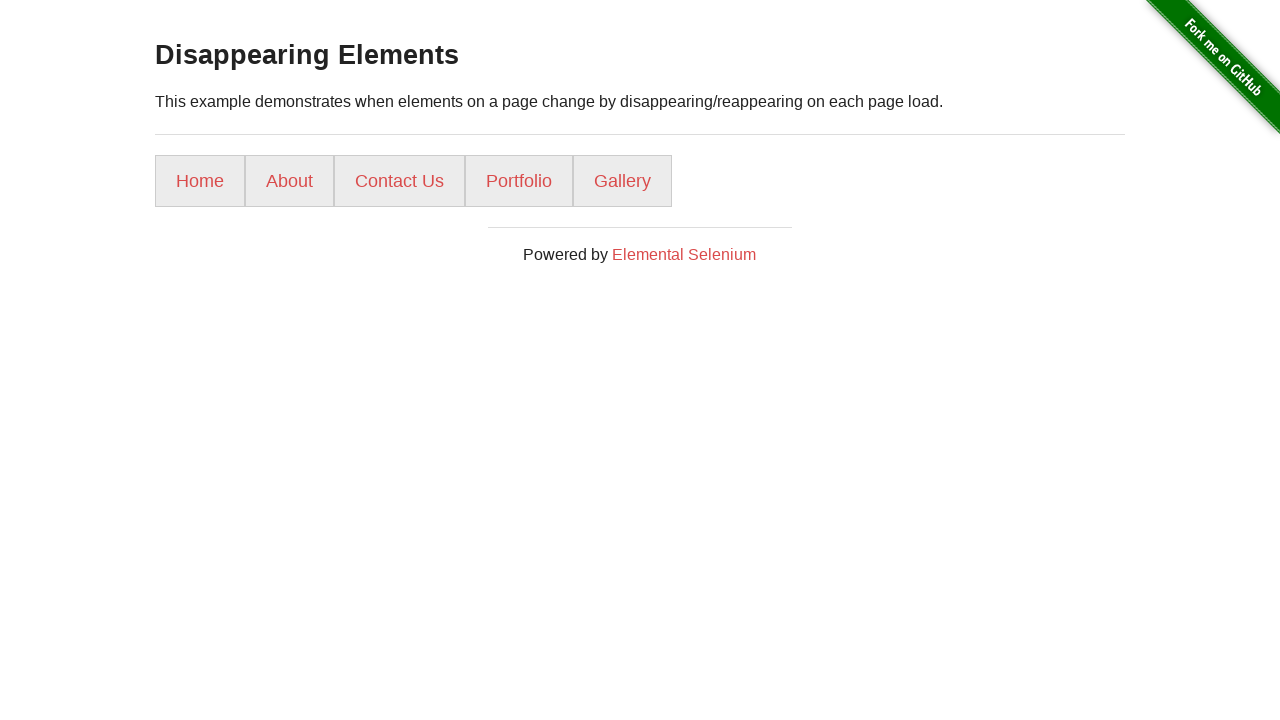

Clicked second button/link on disappearing elements page at (290, 181) on #content > div > ul > li:nth-child(2) > a
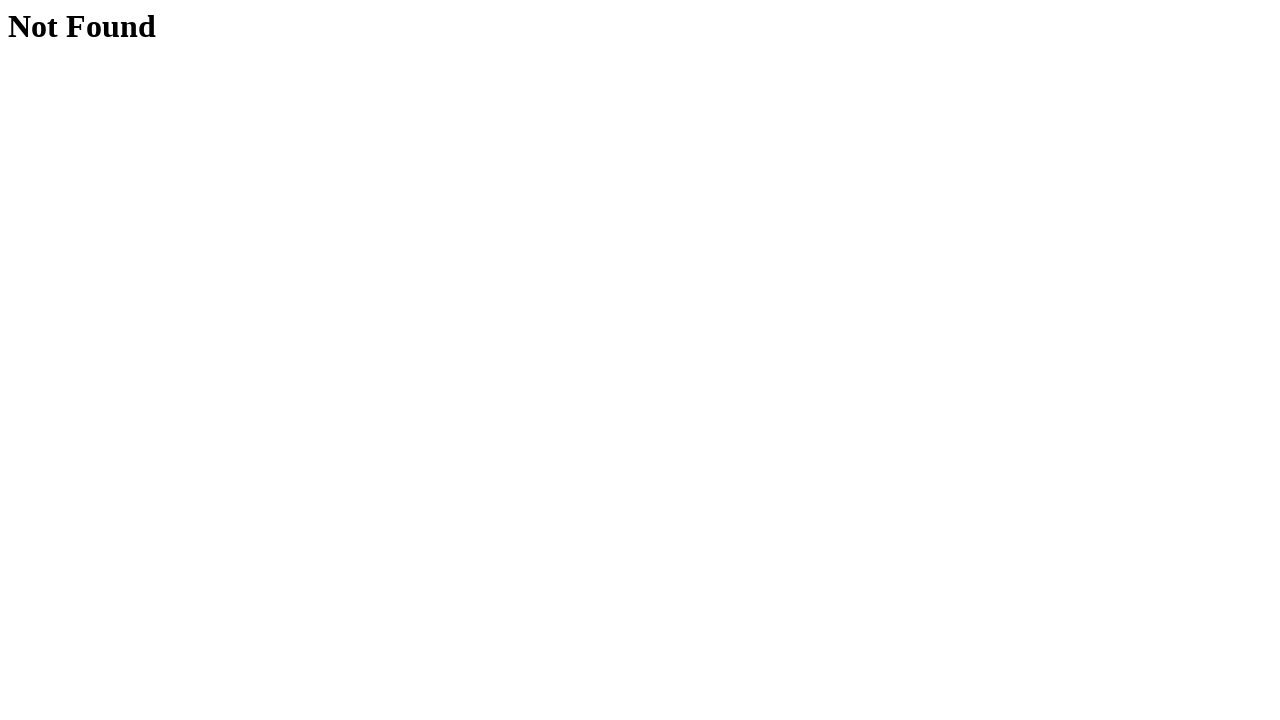

Navigated back in browser history
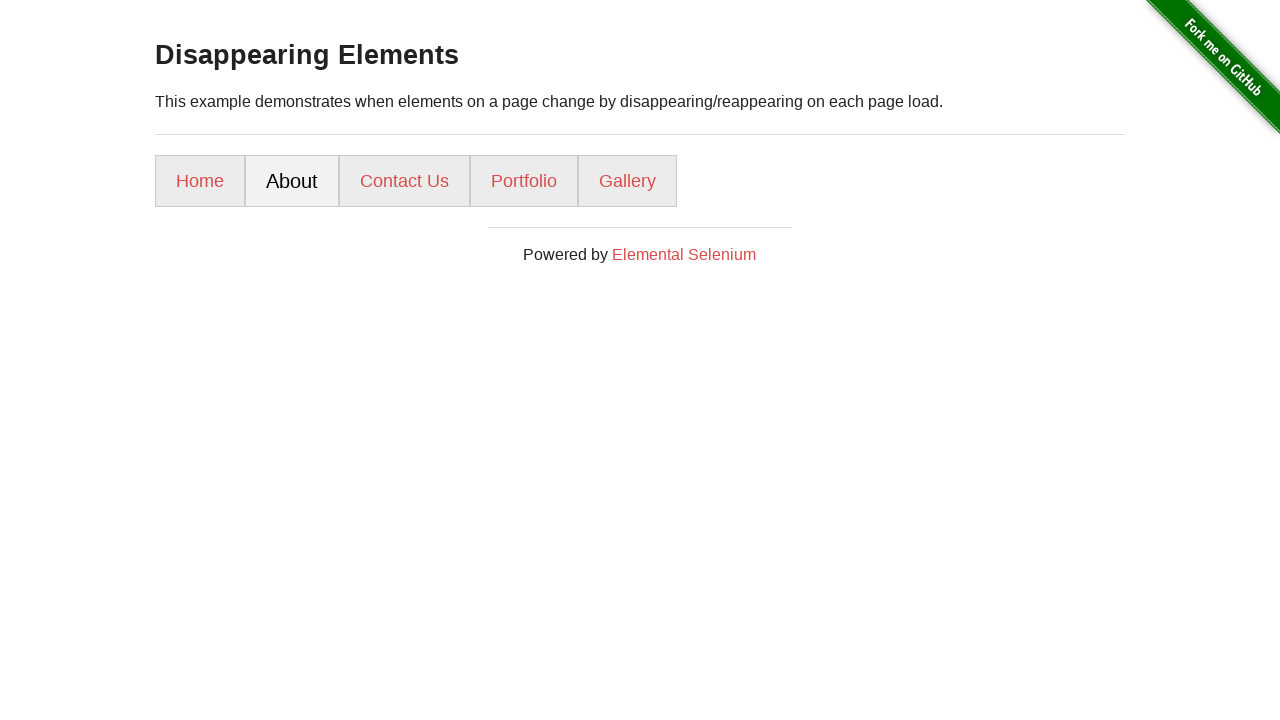

Clicked third button/link on disappearing elements page at (404, 181) on #content > div > ul > li:nth-child(3) > a
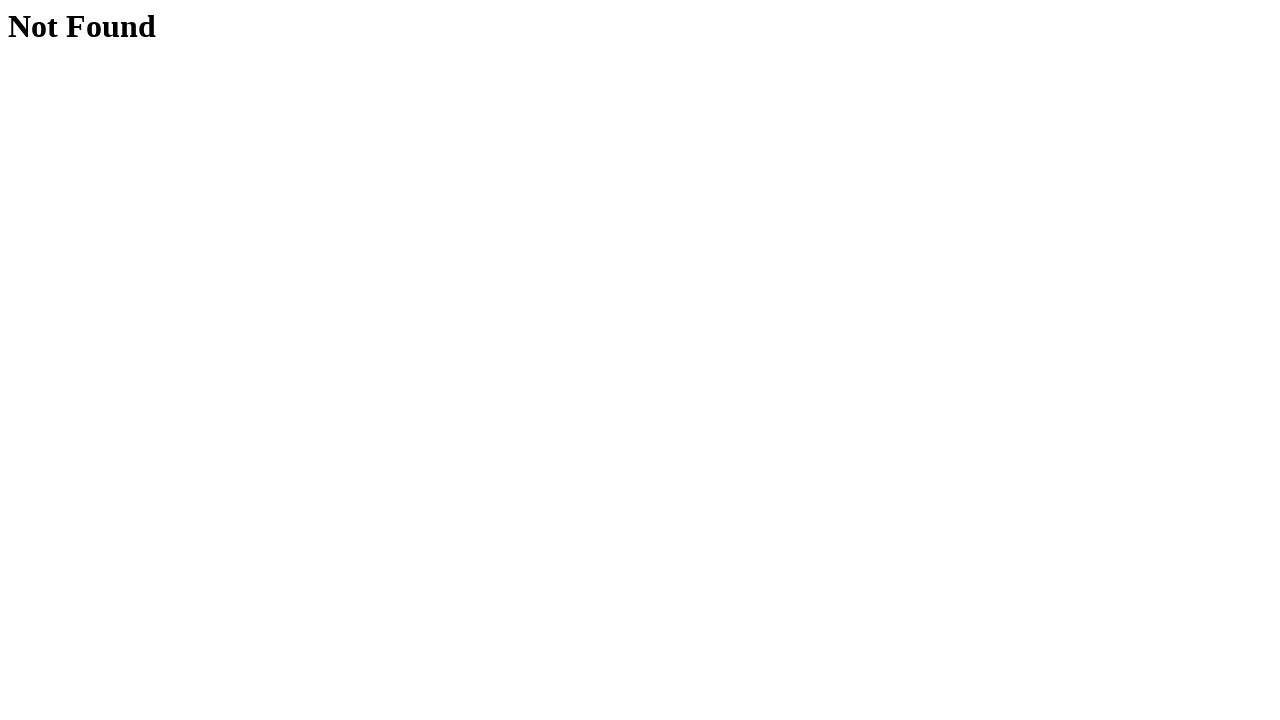

Navigated back in browser history
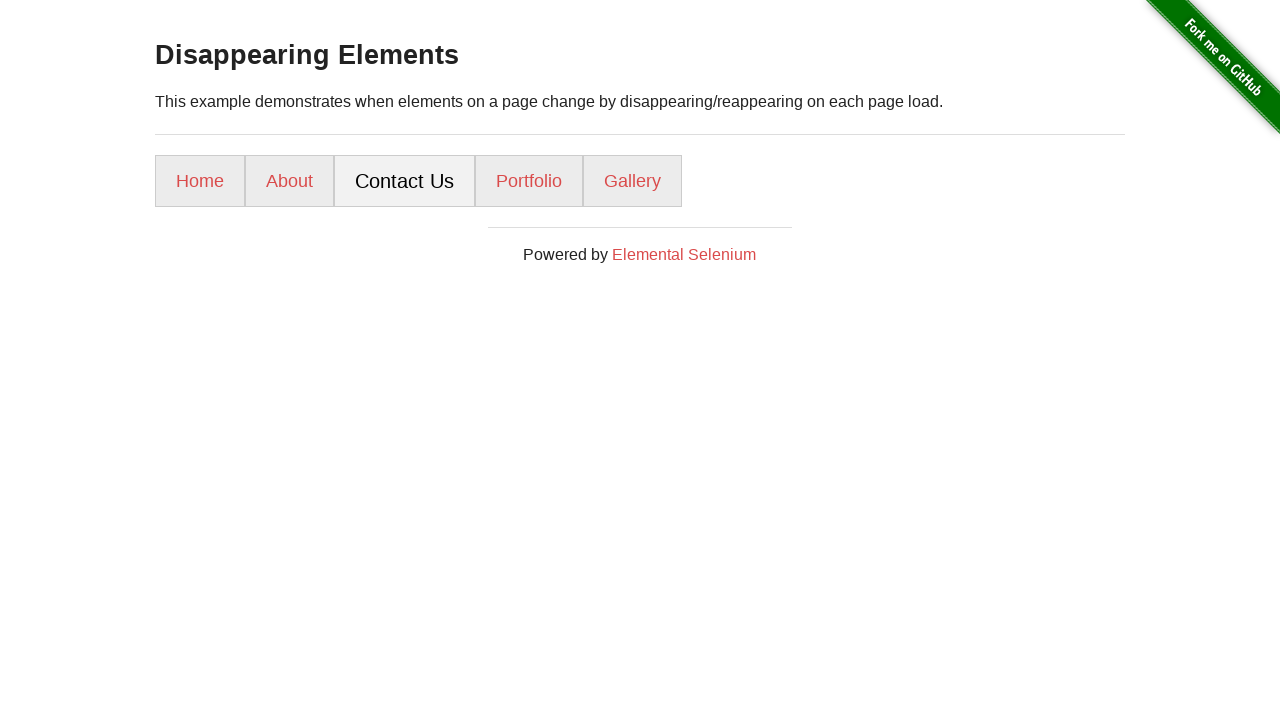

Clicked fourth button/link on disappearing elements page at (529, 181) on #content > div > ul > li:nth-child(4) > a
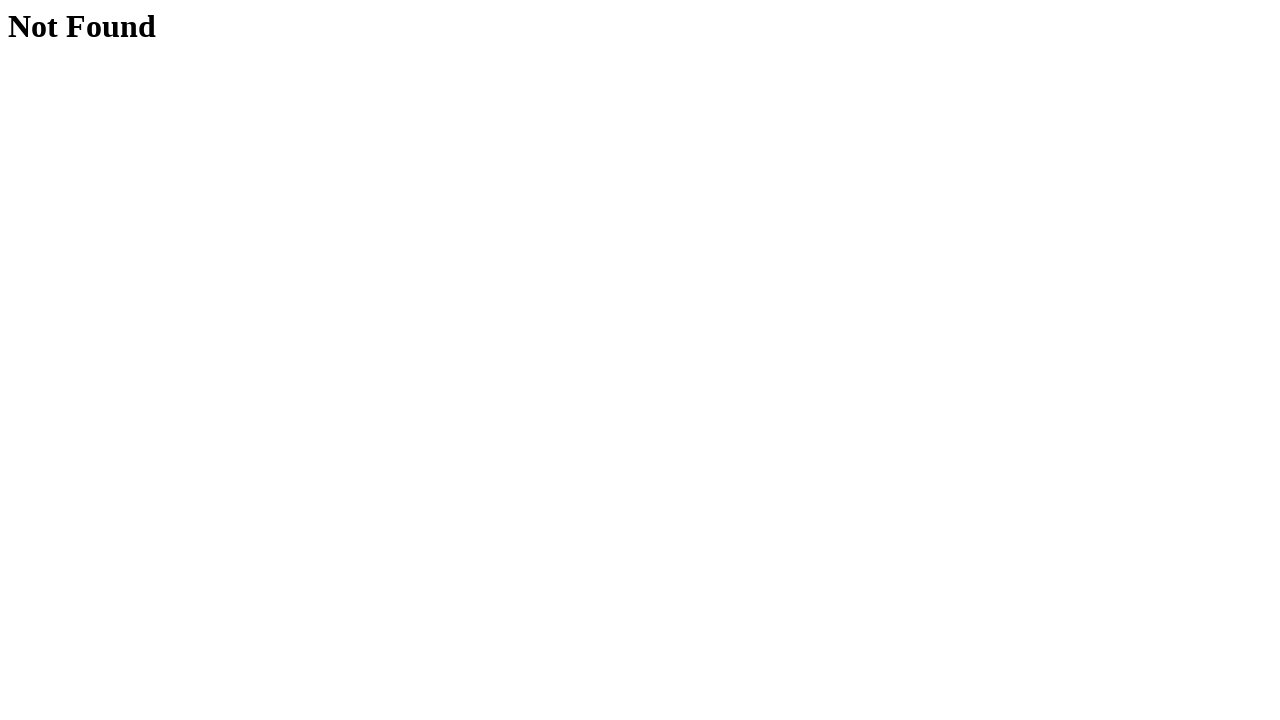

Navigated back in browser history
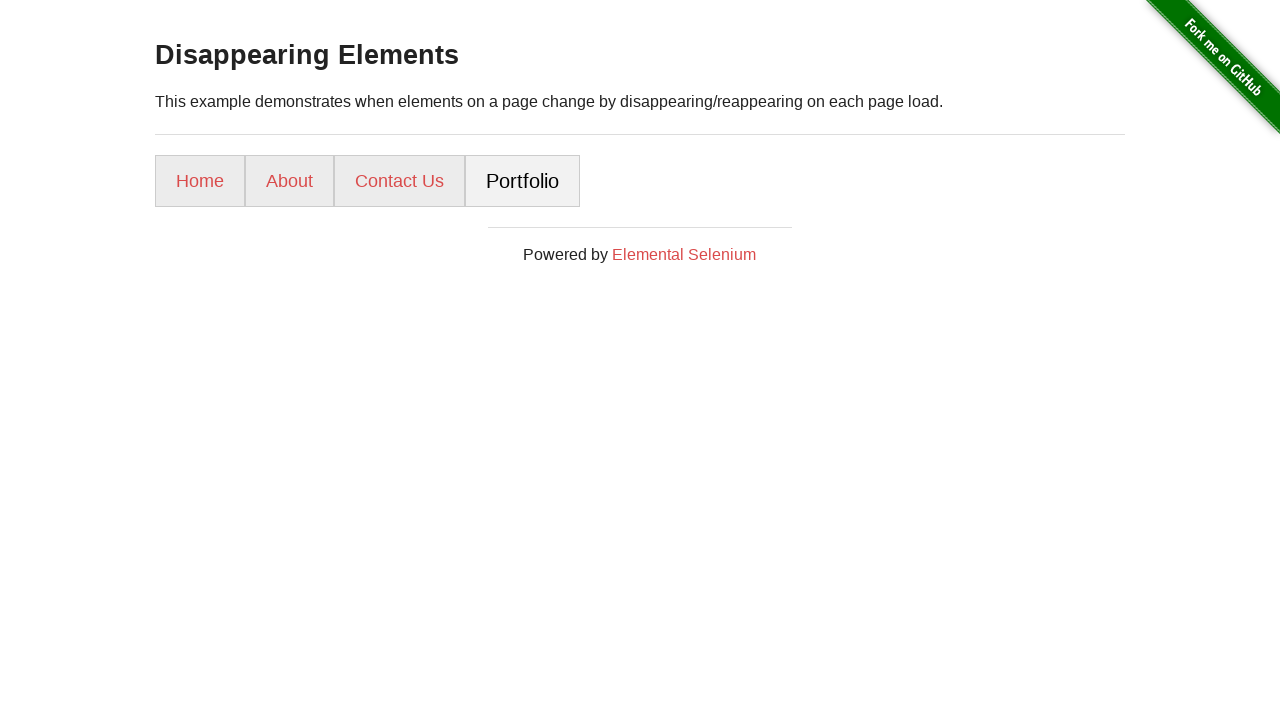

Navigated back in browser history to return to original state
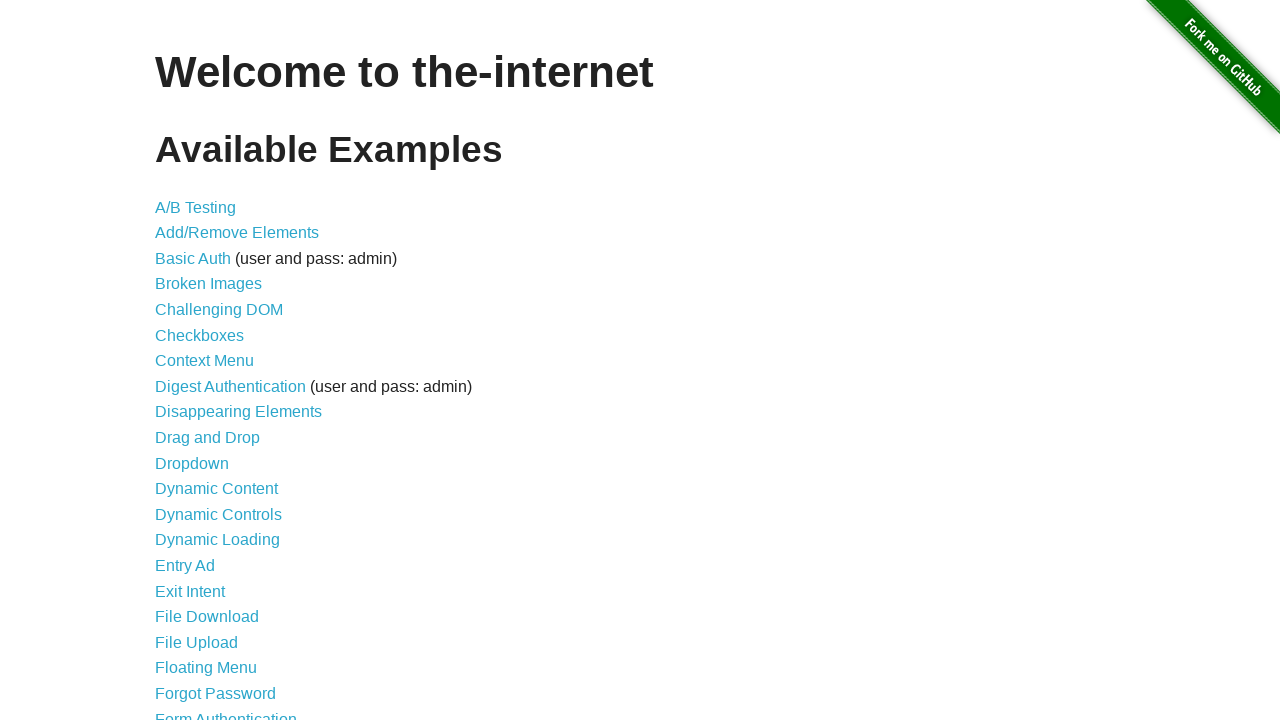

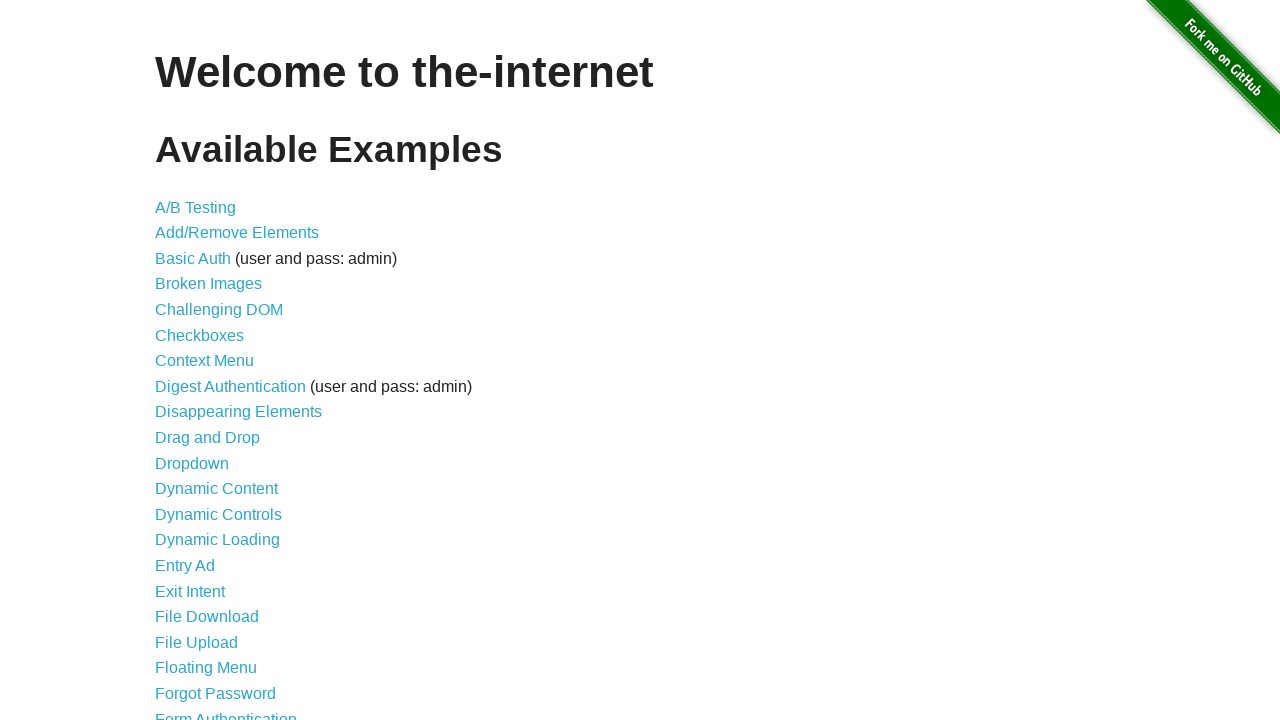